Tests user registration flow on automationexercise.com by filling out a complete signup form with personal information and verifying account creation

Starting URL: https://www.automationexercise.com/

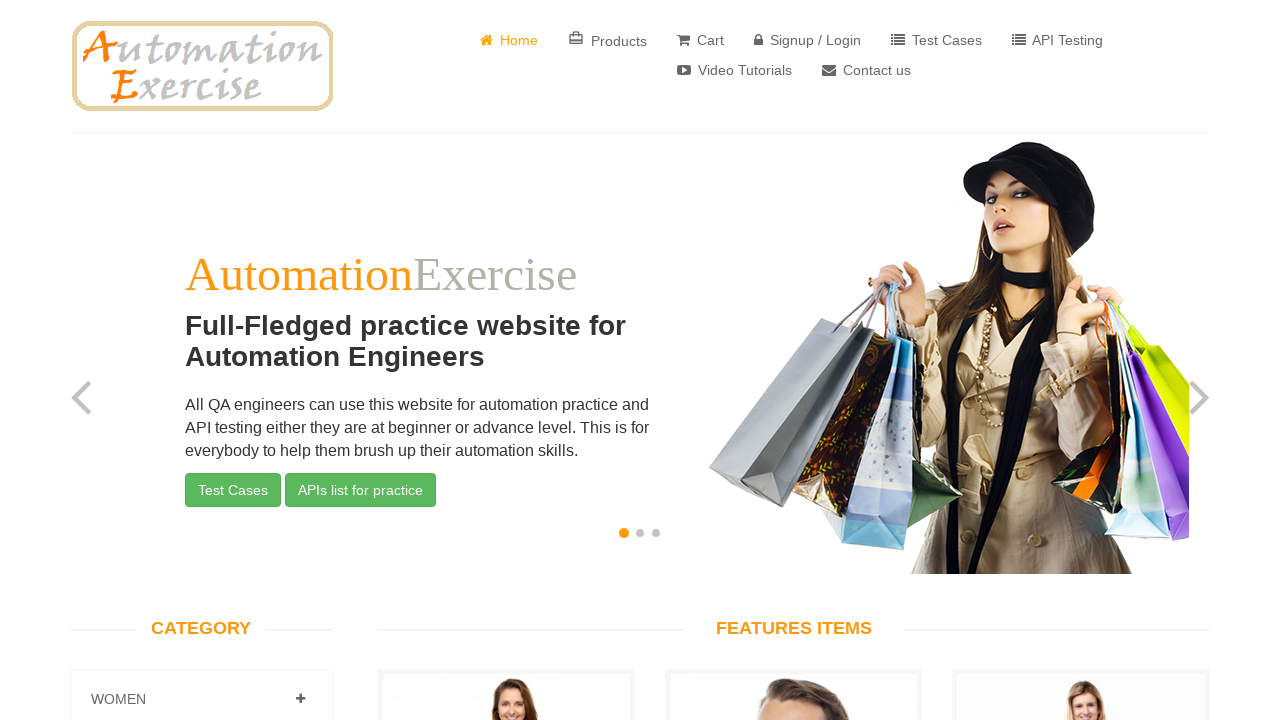

Home page loaded - features items displayed
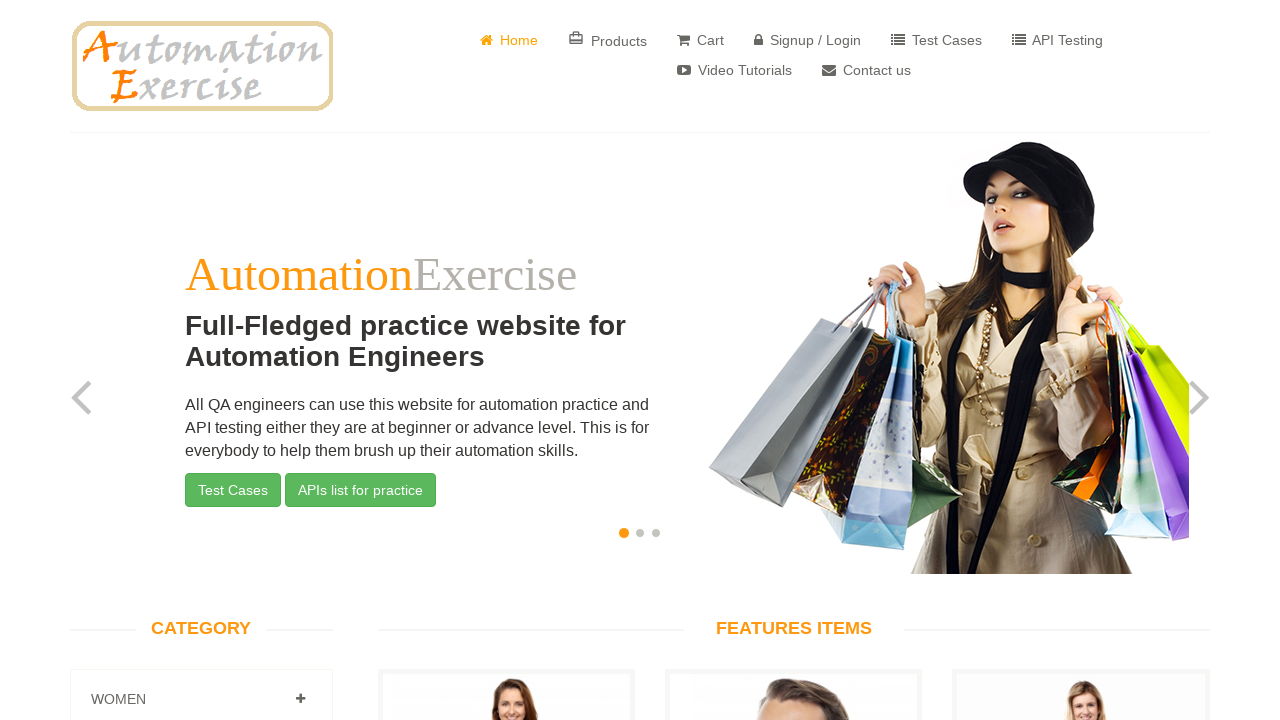

Clicked Signup/Login link at (808, 40) on a[href='/login']
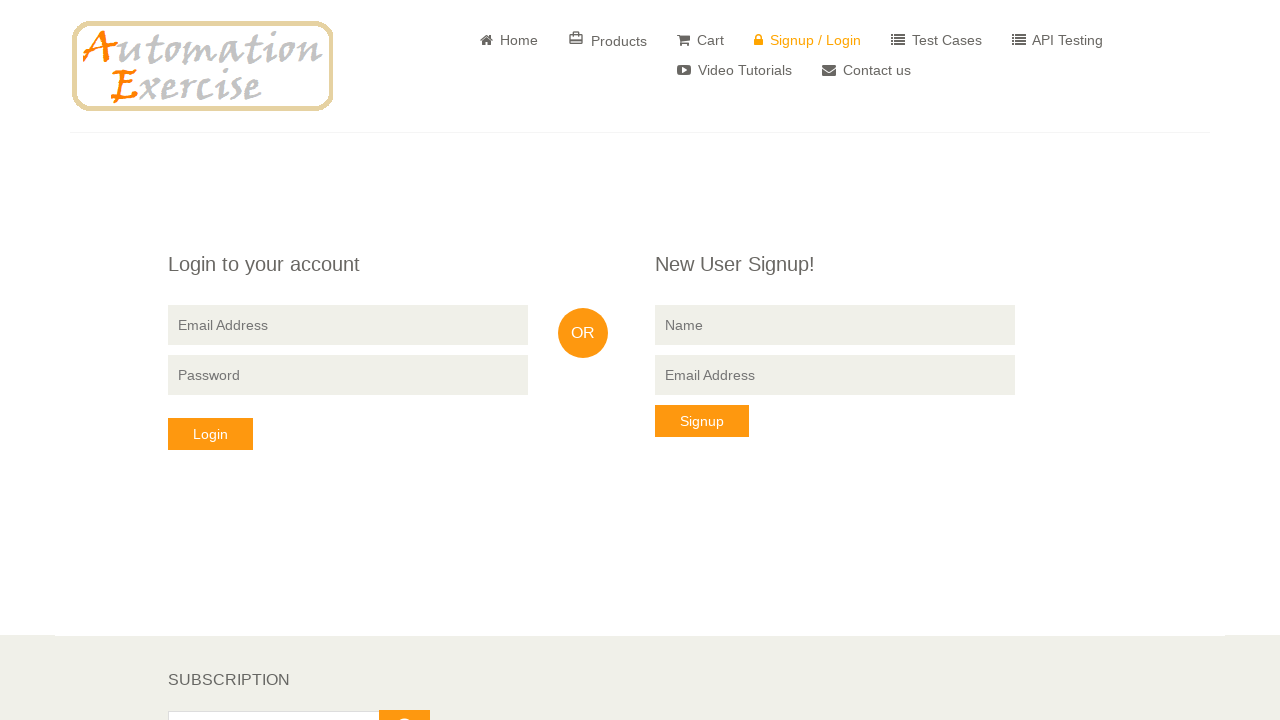

Signup form loaded
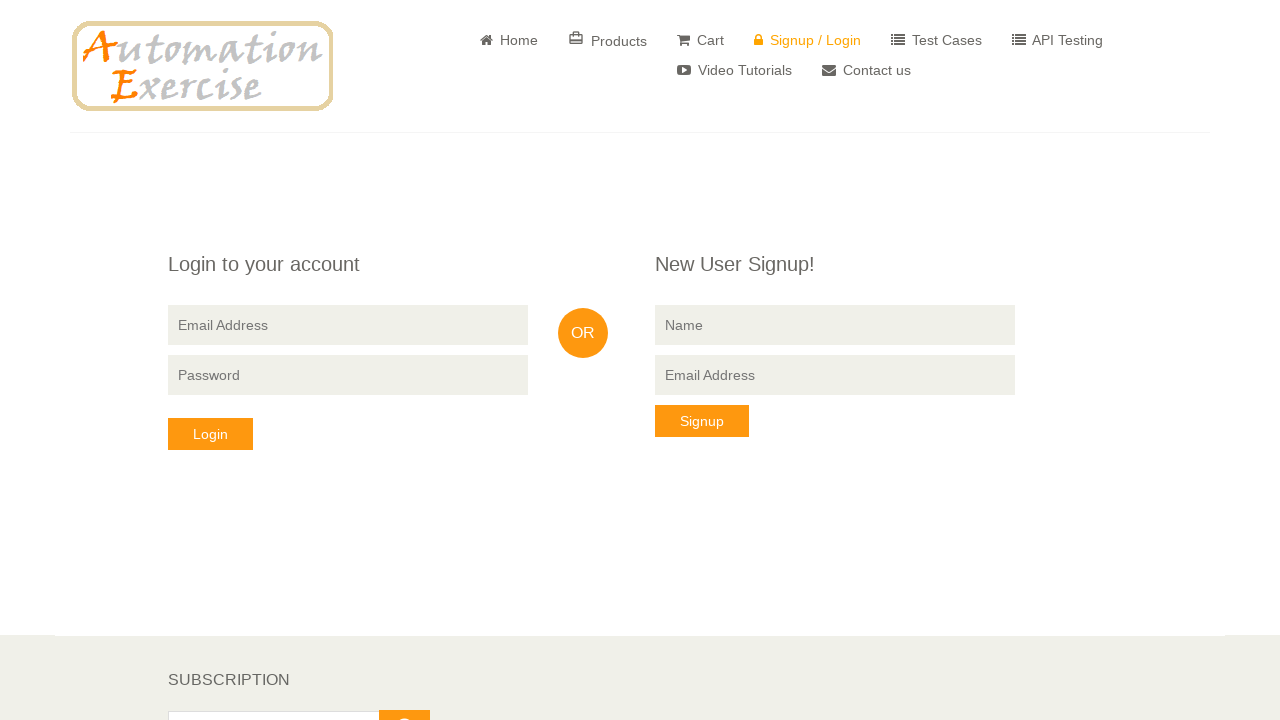

Filled name field with 'John Doe' on form[action='/signup'] input[name='name']
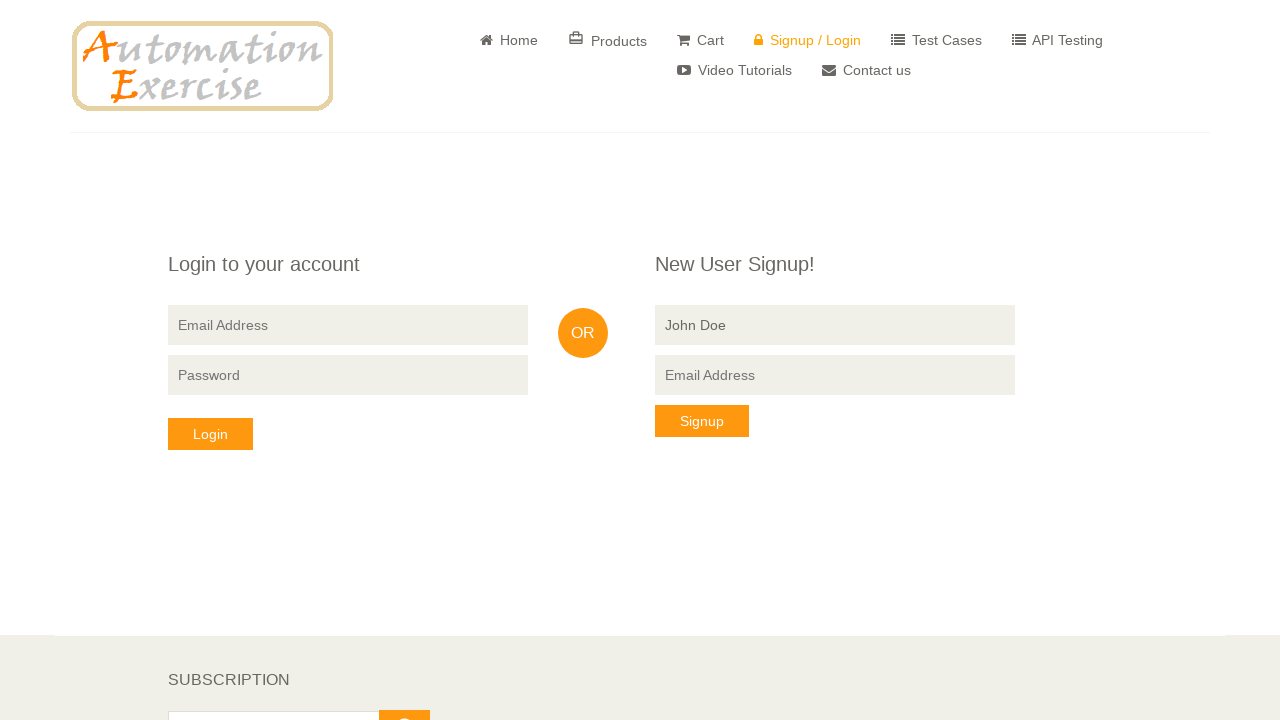

Filled email field with unique email: John1772021370938@Doe.com on form[action='/signup'] input[type='email']
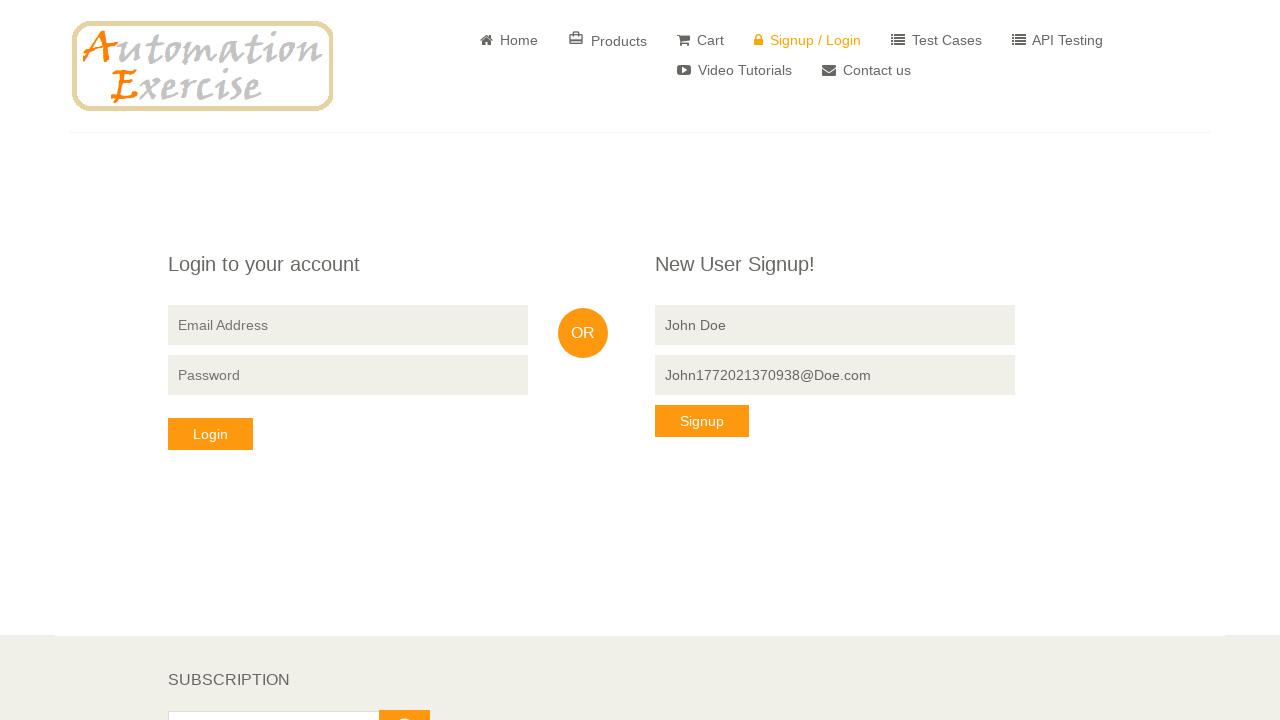

Clicked signup button at (702, 421) on form[action='/signup'] button
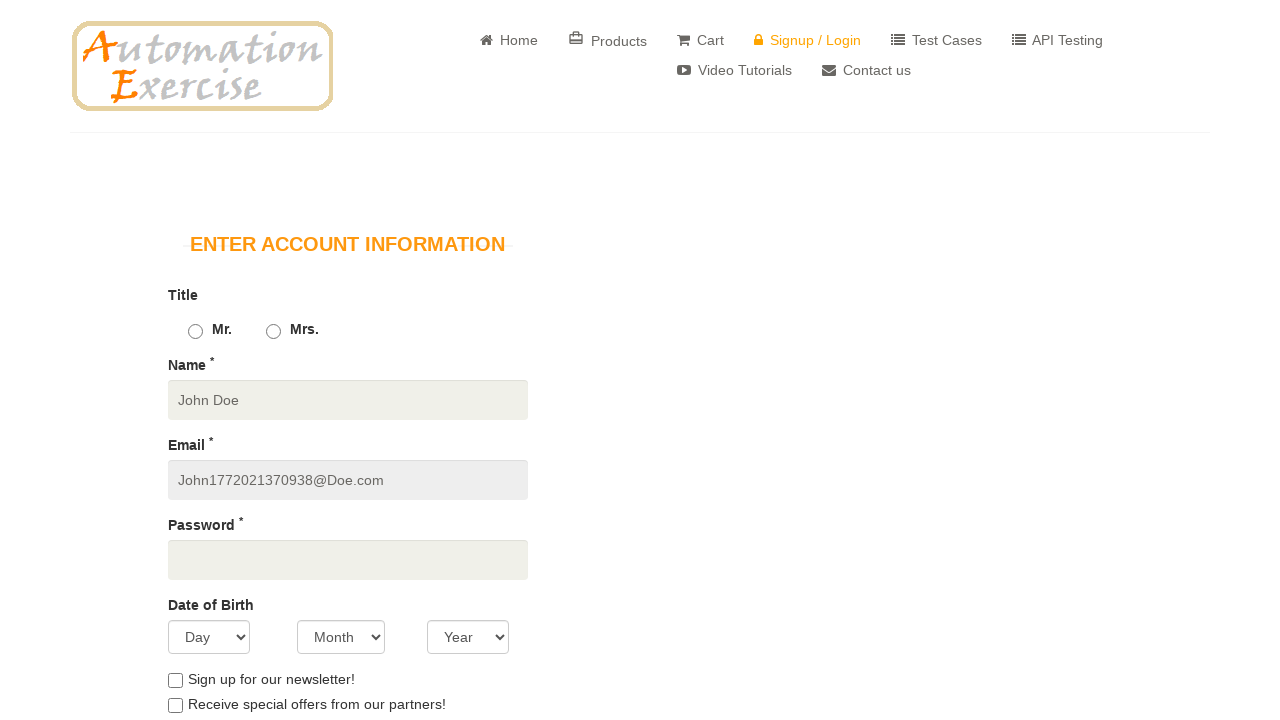

Complete signup form loaded
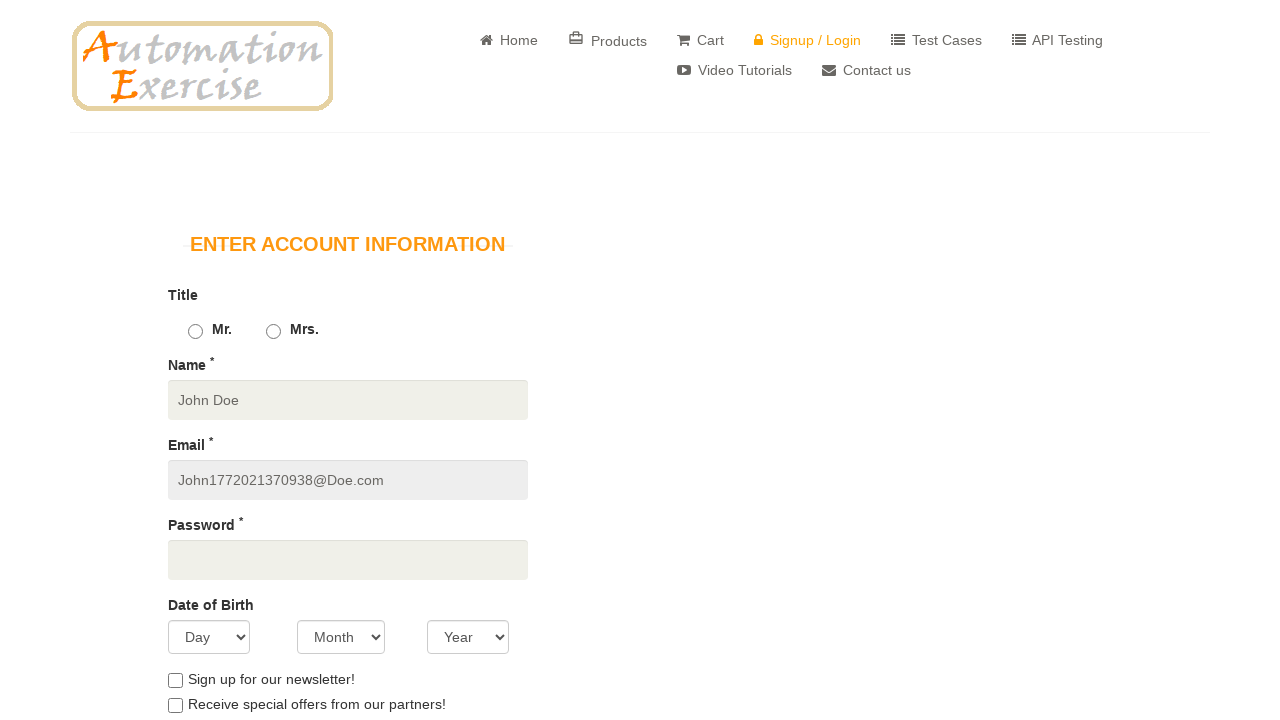

Selected title 'Mr.' at (195, 332) on #id_gender1
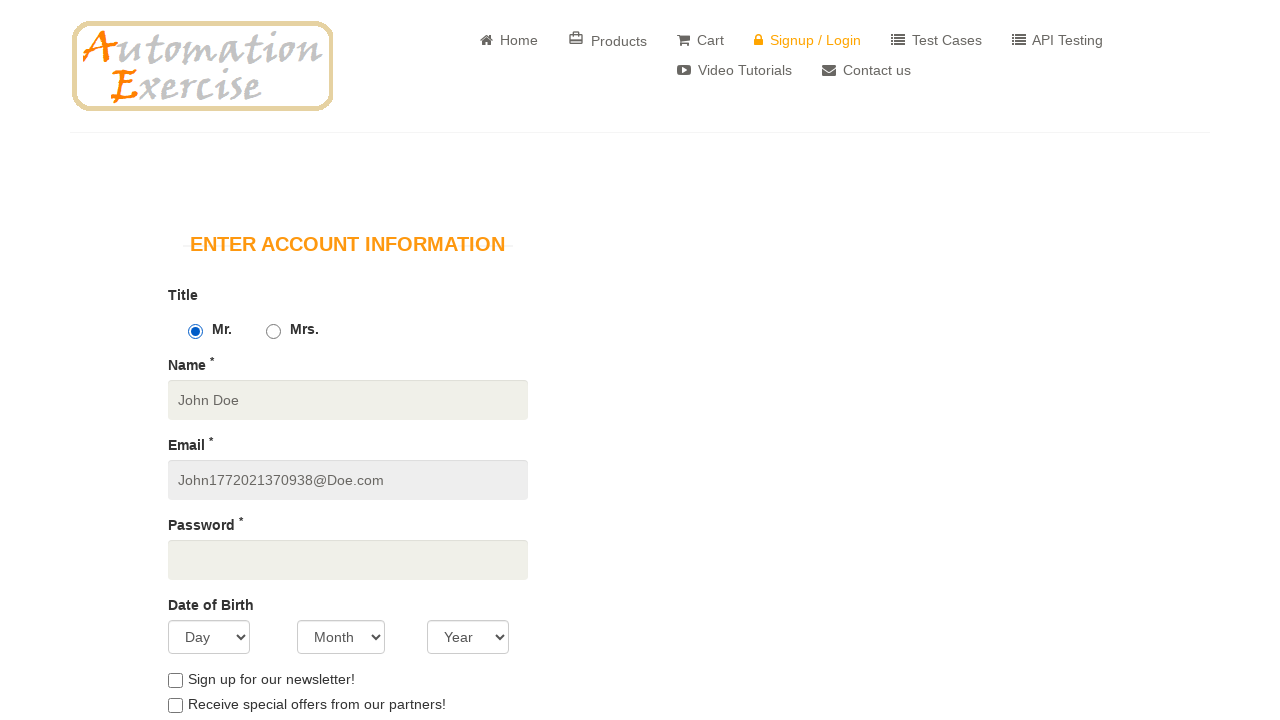

Filled password field on #password
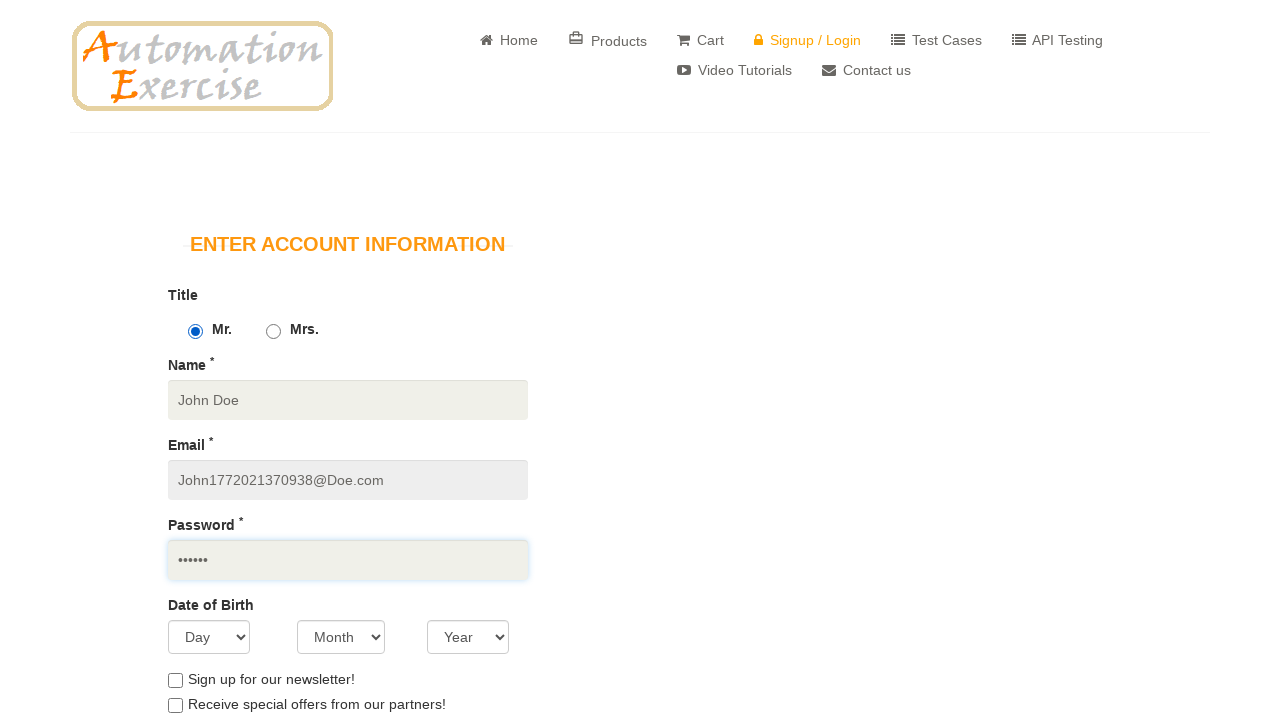

Selected day of birth: 11 on #days
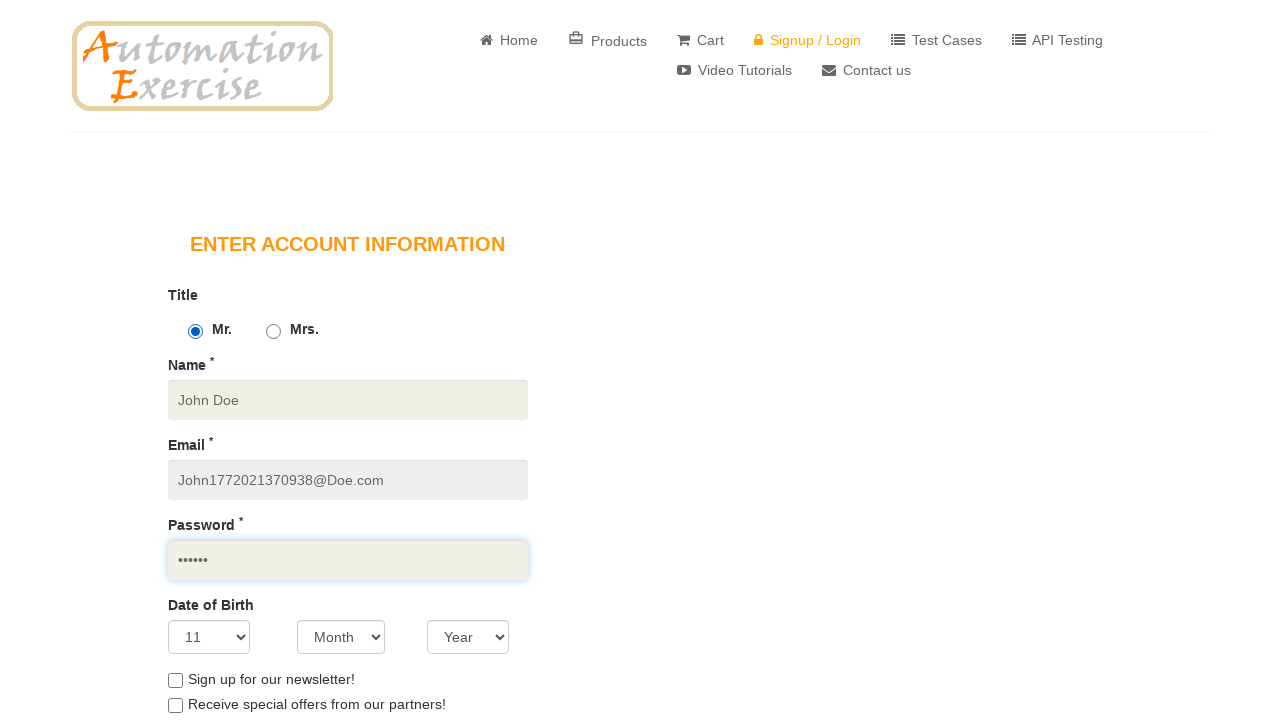

Selected month of birth: November on #months
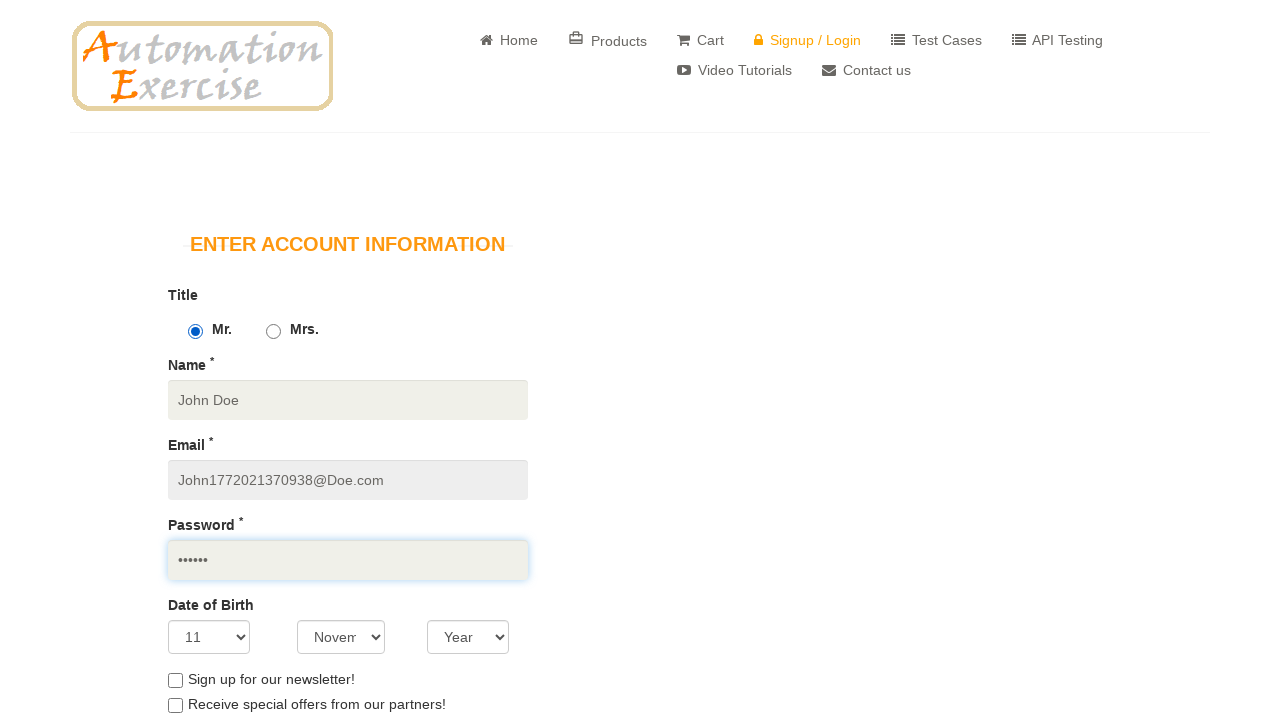

Selected year of birth: 1995 on #years
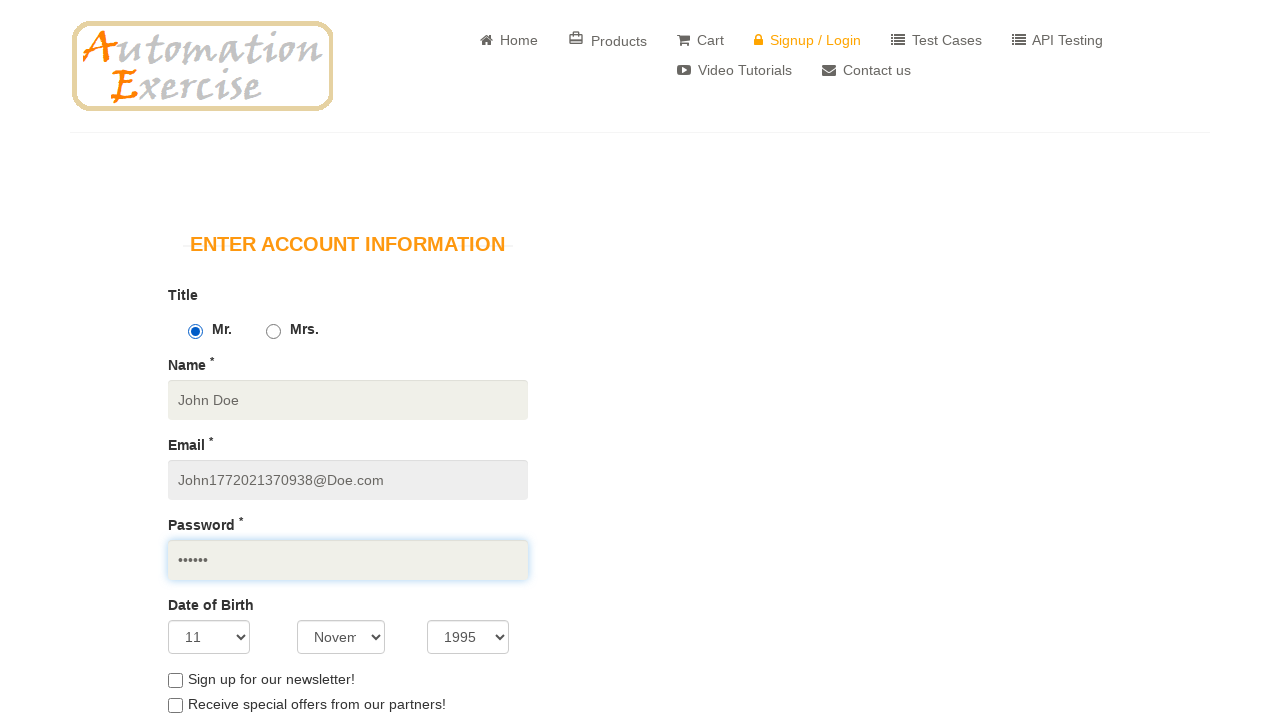

Ticked newsletter checkbox at (271, 679) on label[for='newsletter']
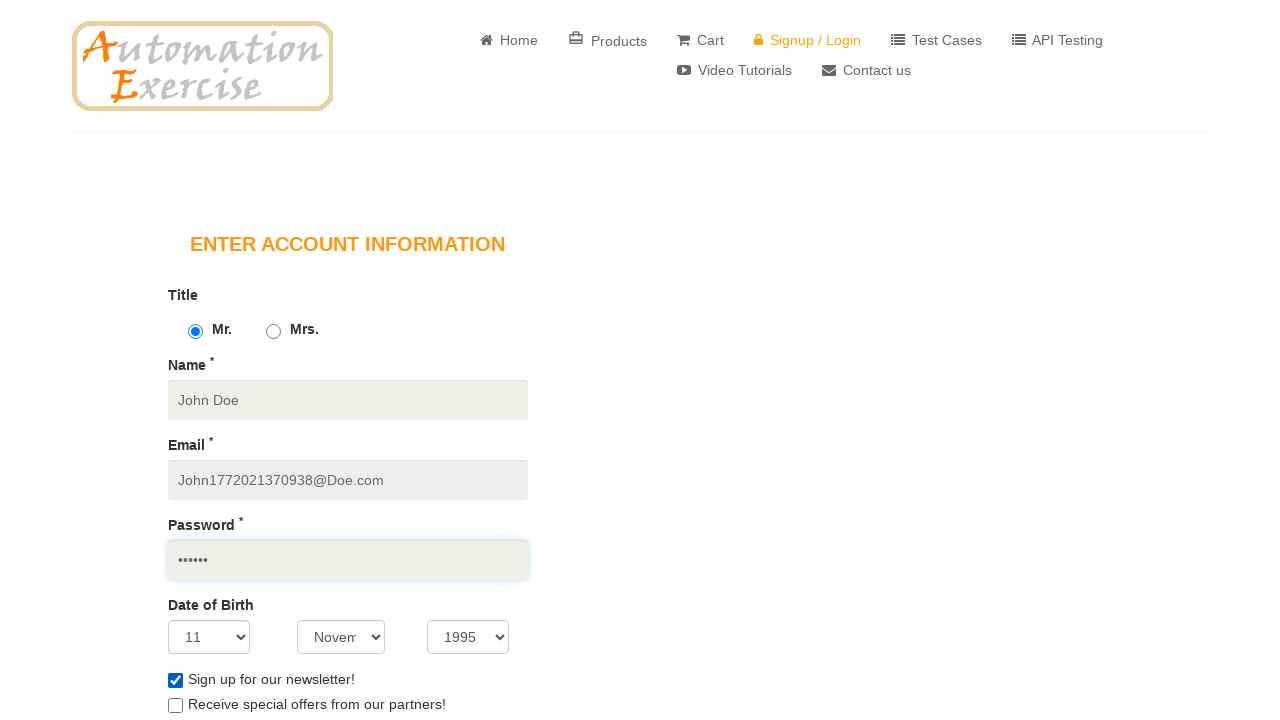

Filled first name field with 'John' on #first_name
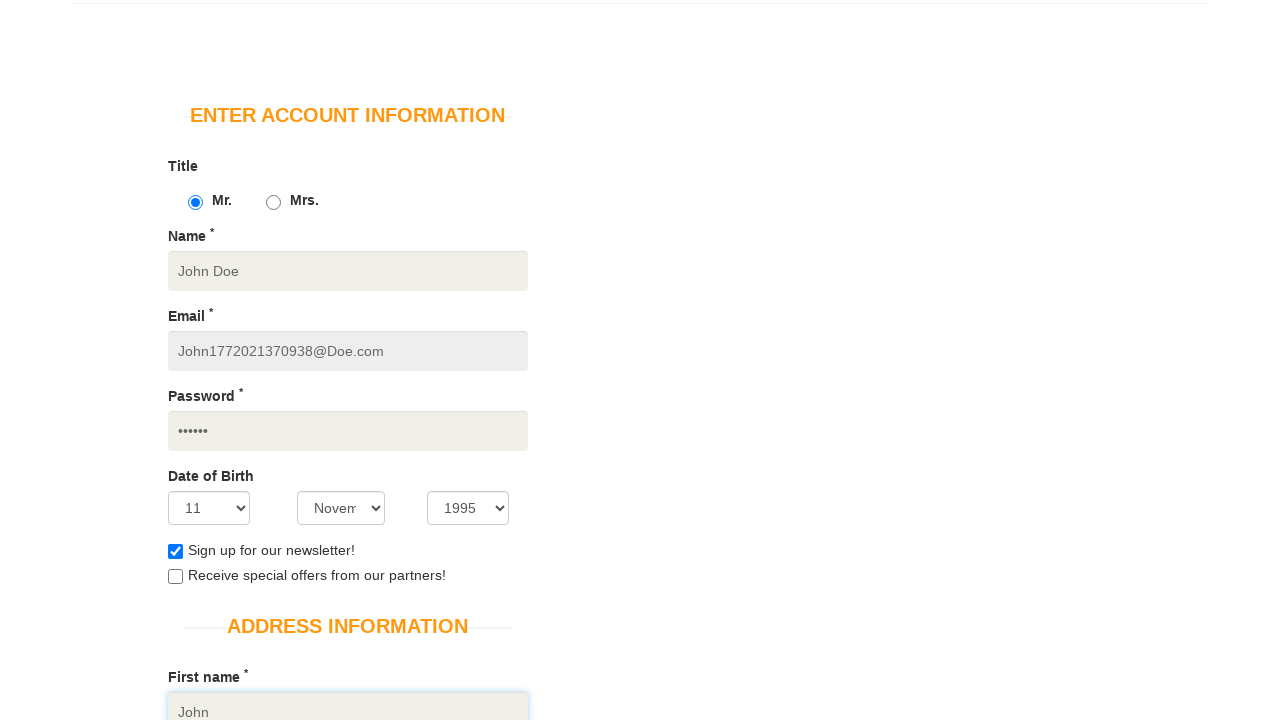

Filled last name field with 'Doe' on #last_name
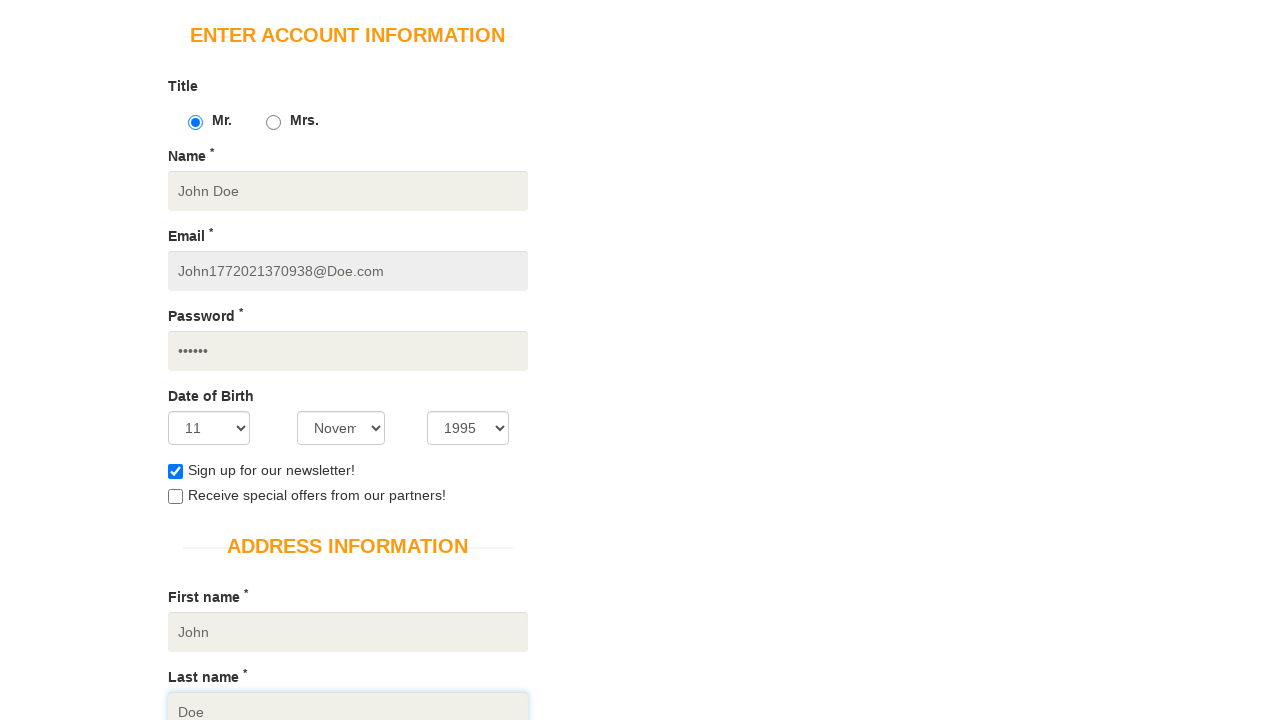

Filled company field with 'John Concrete Ltd.' on #company
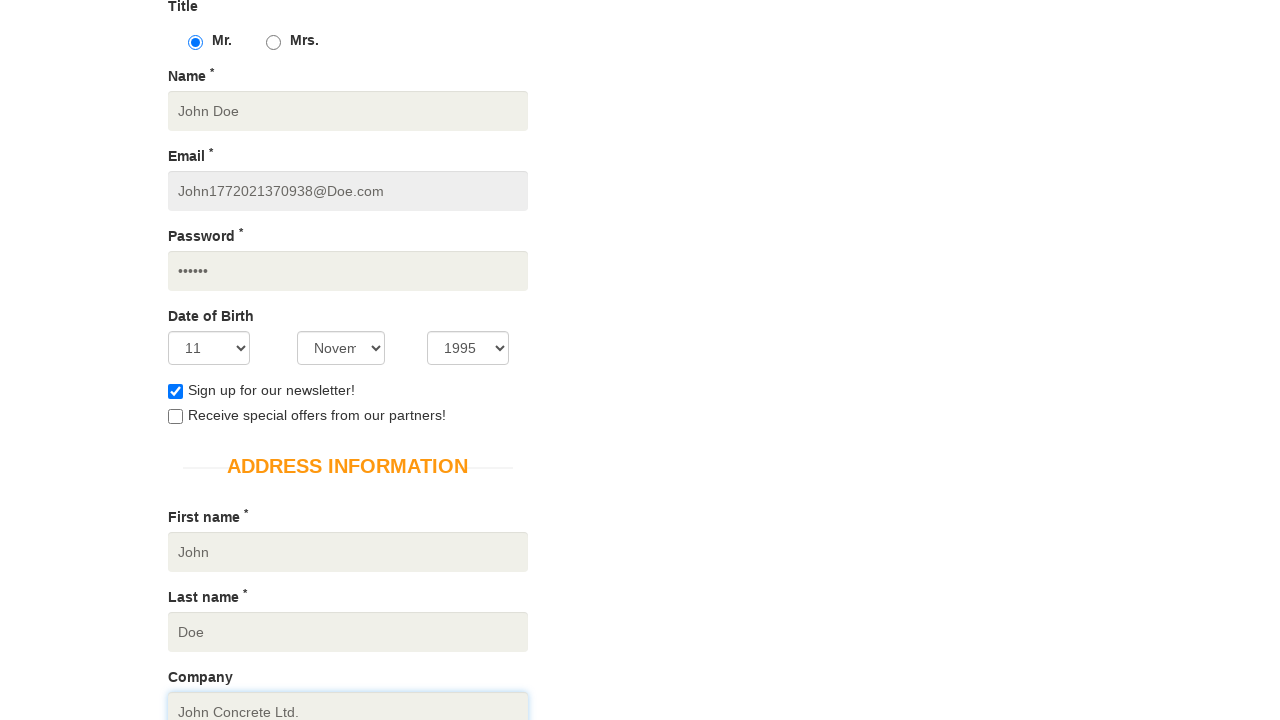

Filled address field with '25 Sydney Rd.' on #address1
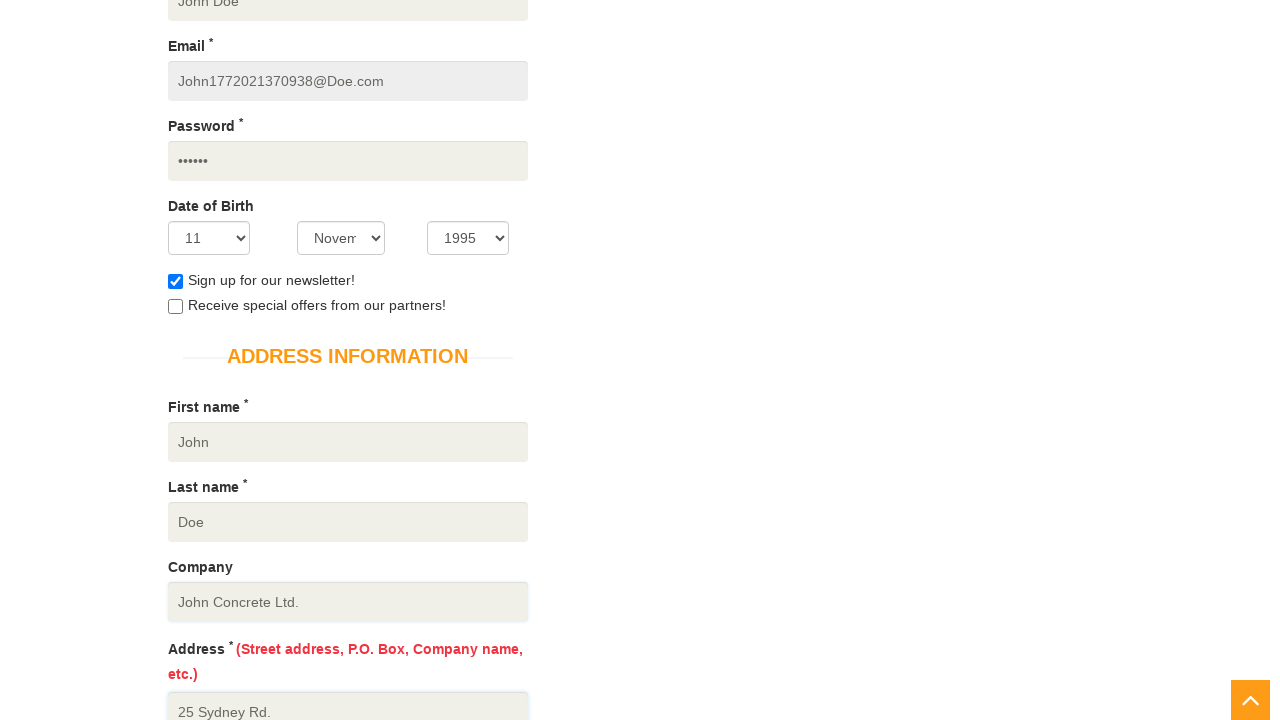

Selected country: Australia on #country
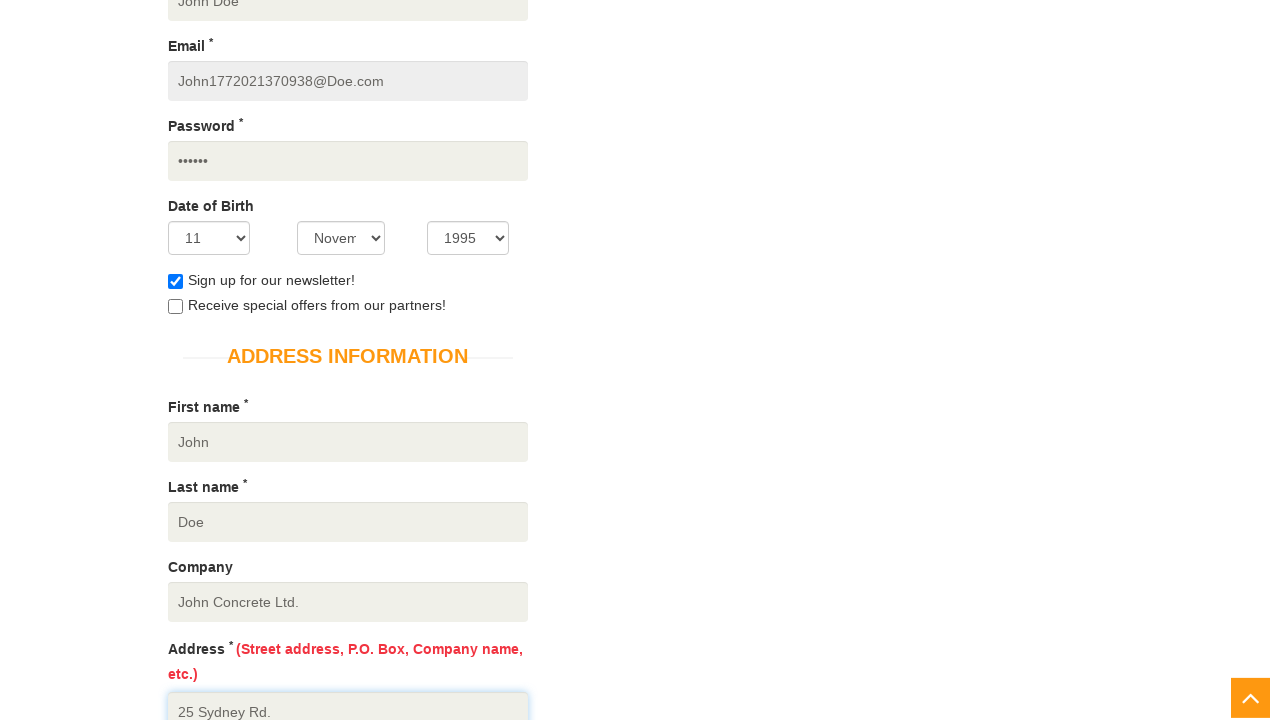

Filled state field with 'Victoria' on #state
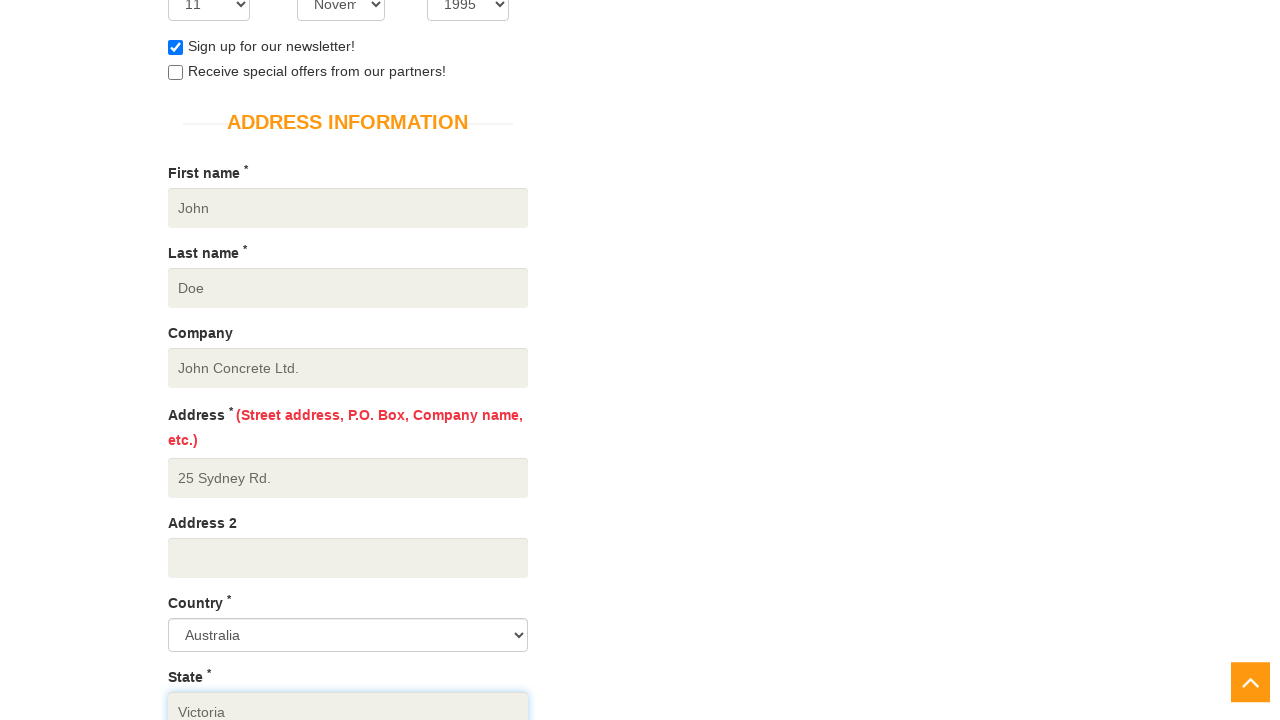

Filled city field with 'Melbourne' on #city
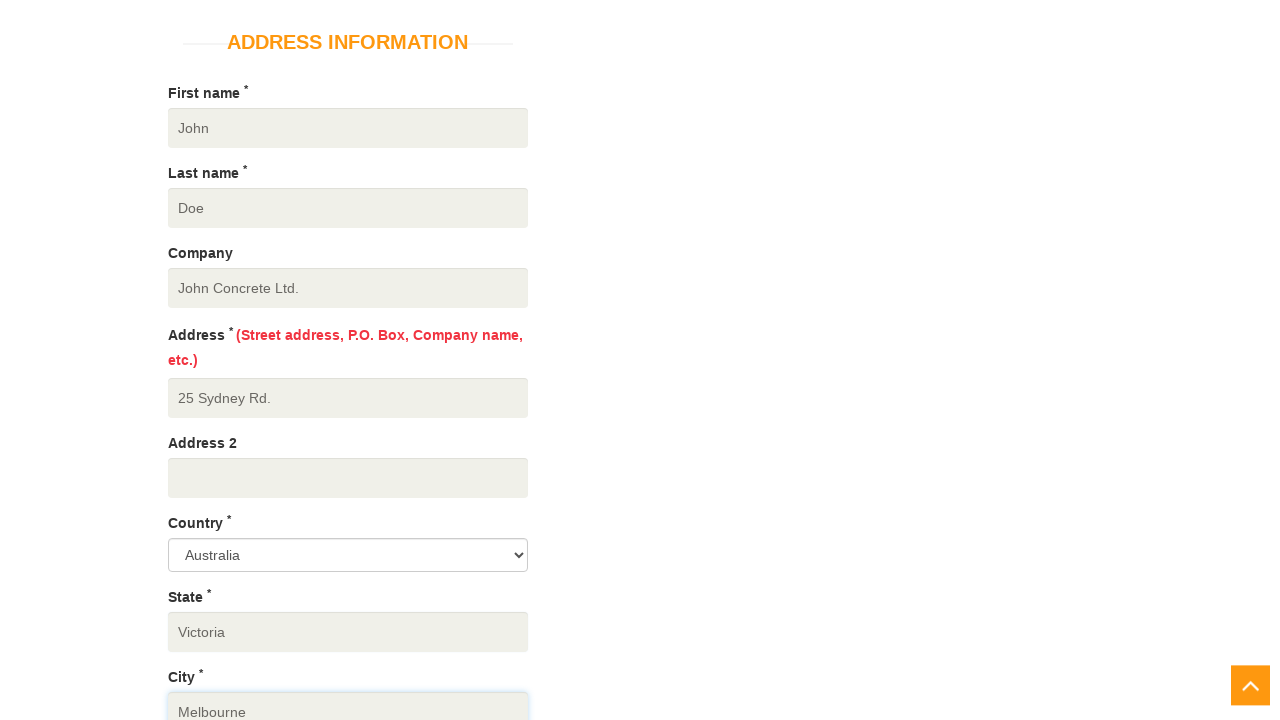

Filled zip code field with '3672' on #zipcode
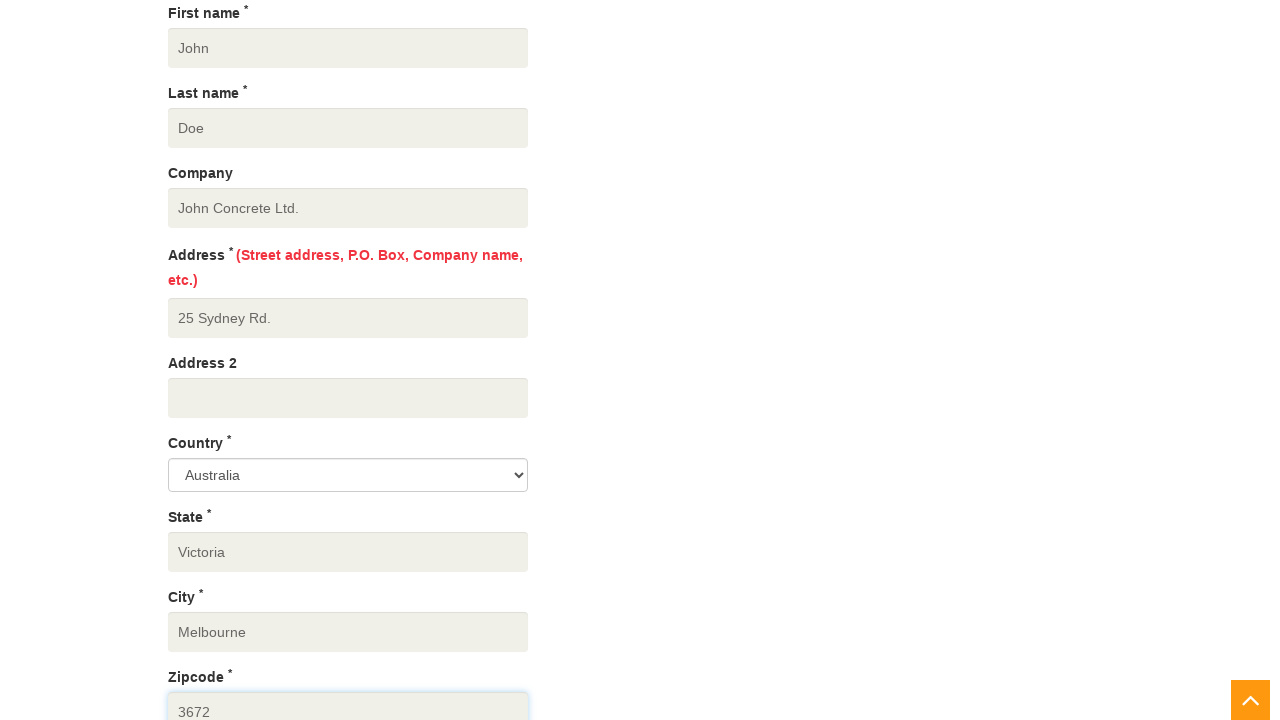

Filled mobile number field with '0431337288' on #mobile_number
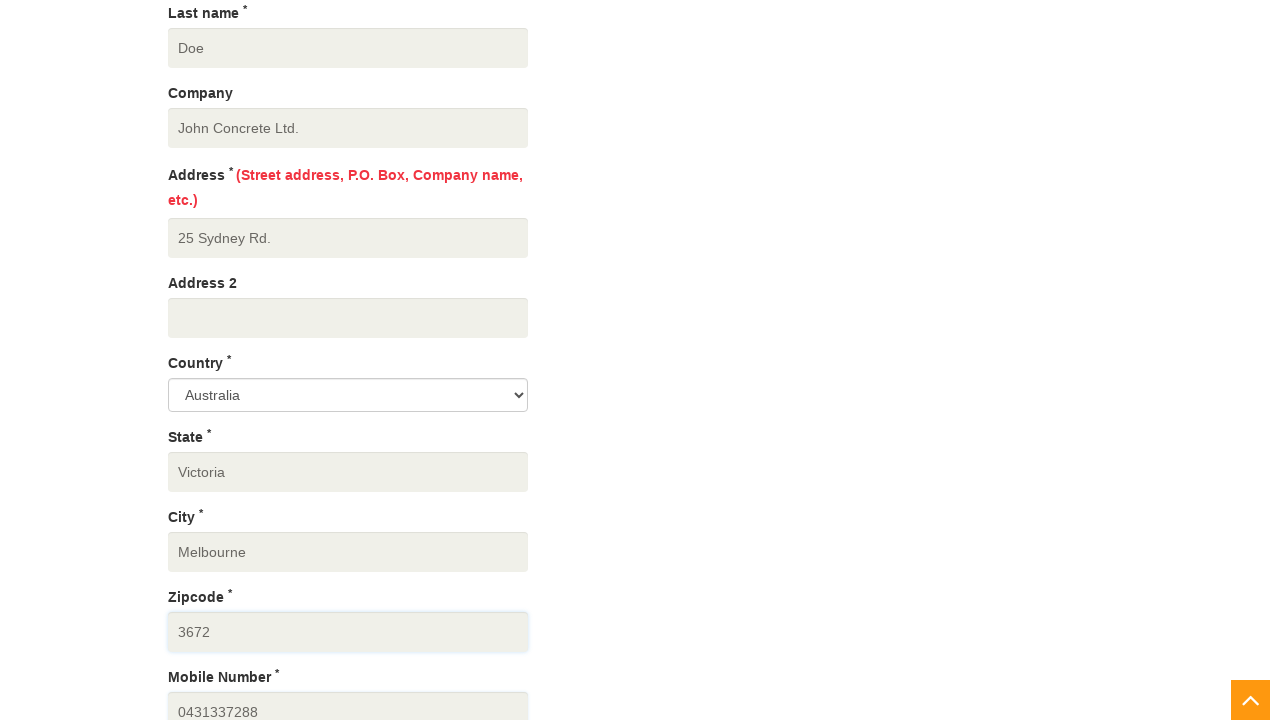

Submitted signup form to create account
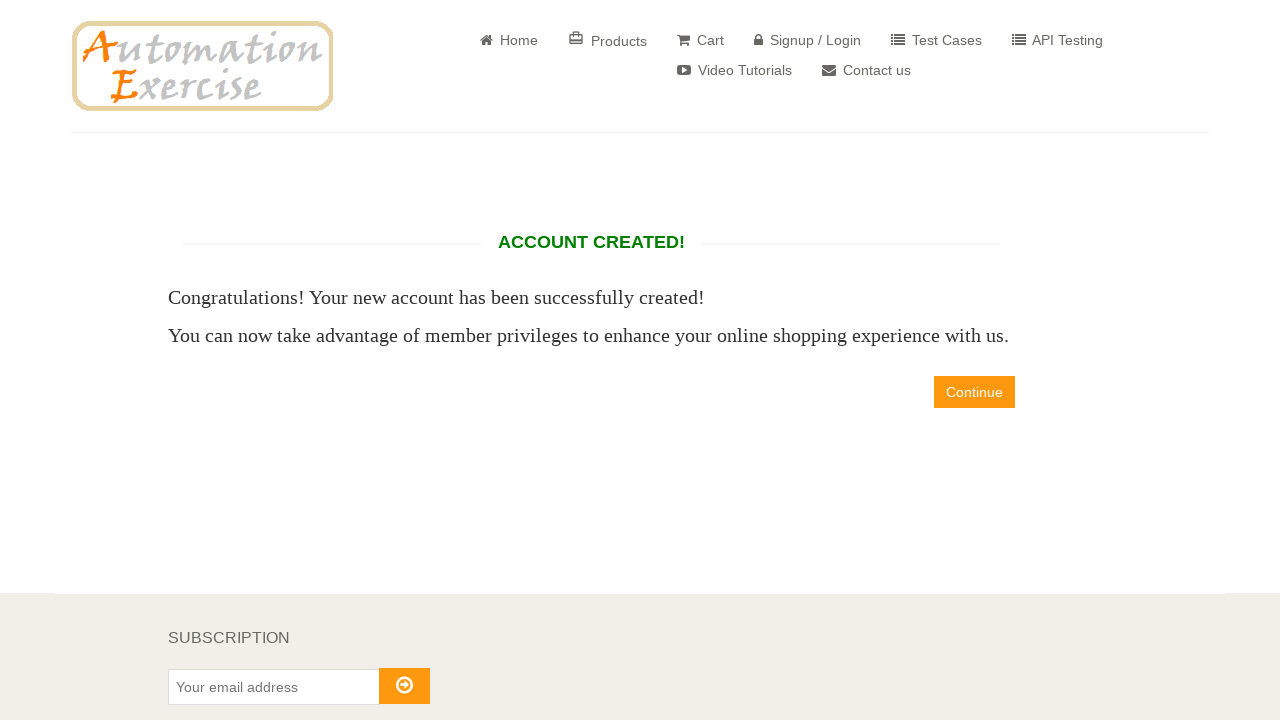

Account creation confirmed - success message displayed
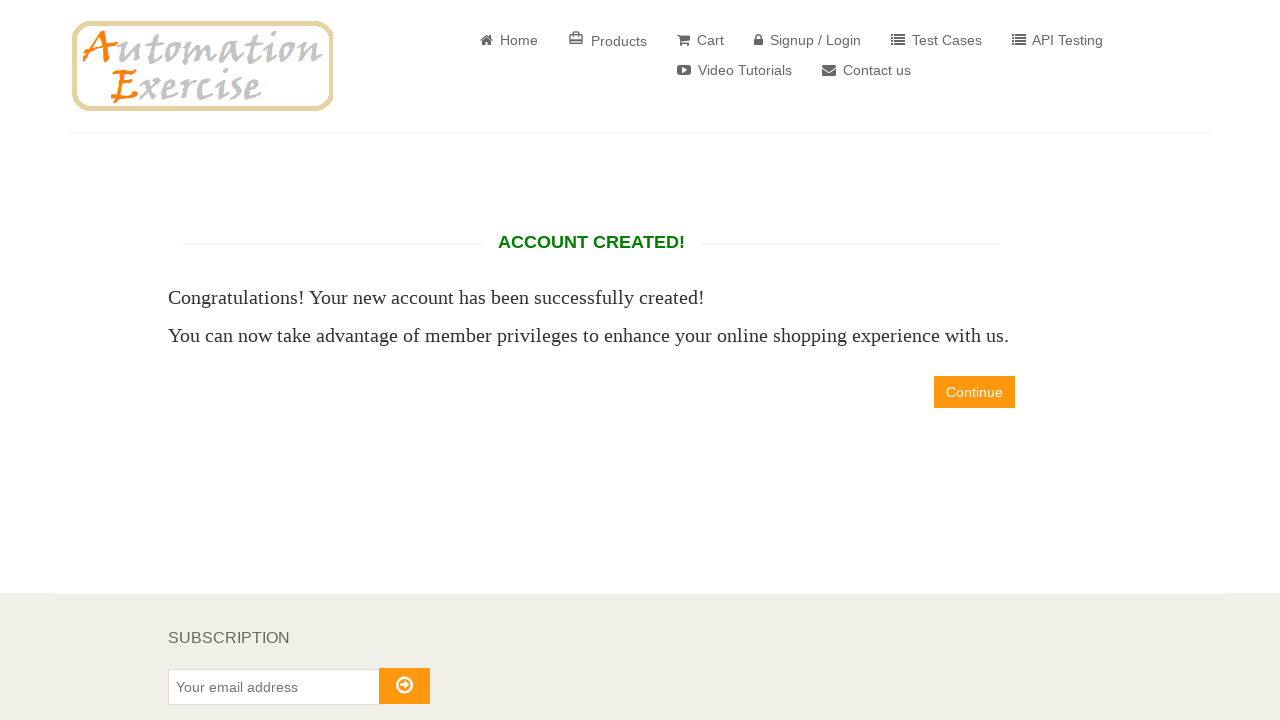

Clicked continue button after account creation at (974, 392) on .btn-primary
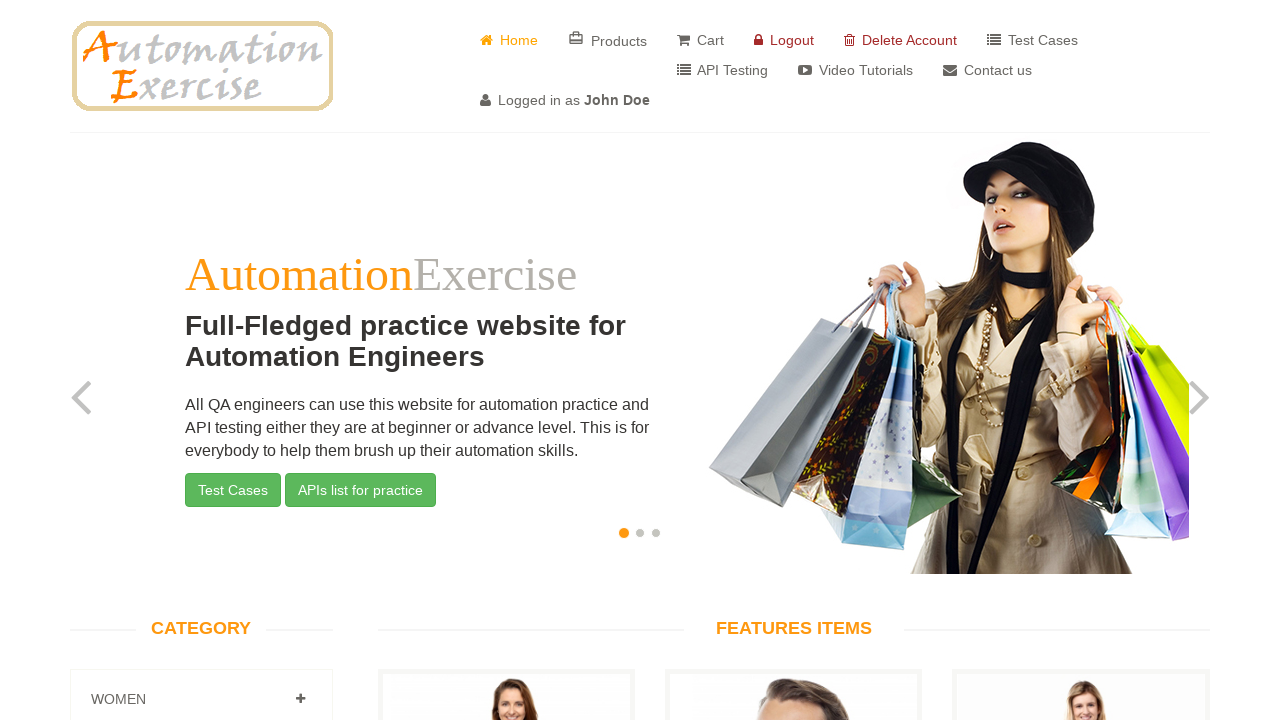

Returned to main page - features items displayed
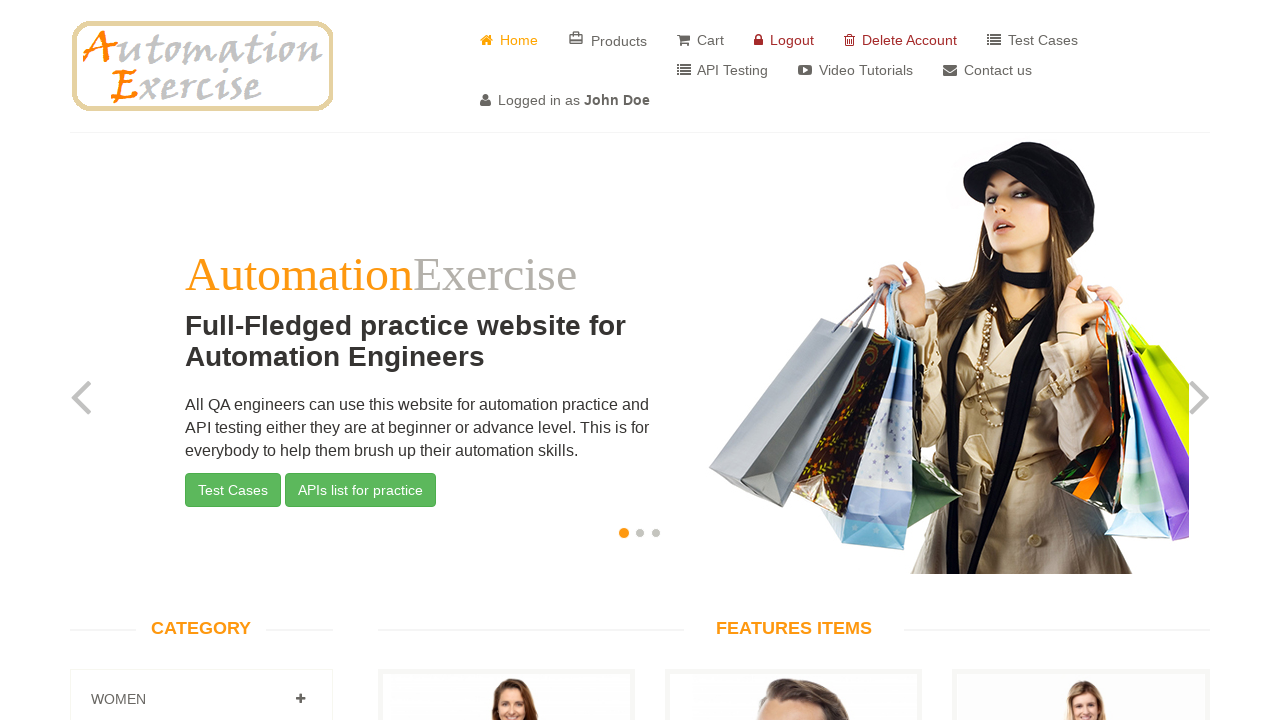

Logout button is visible - user is logged in
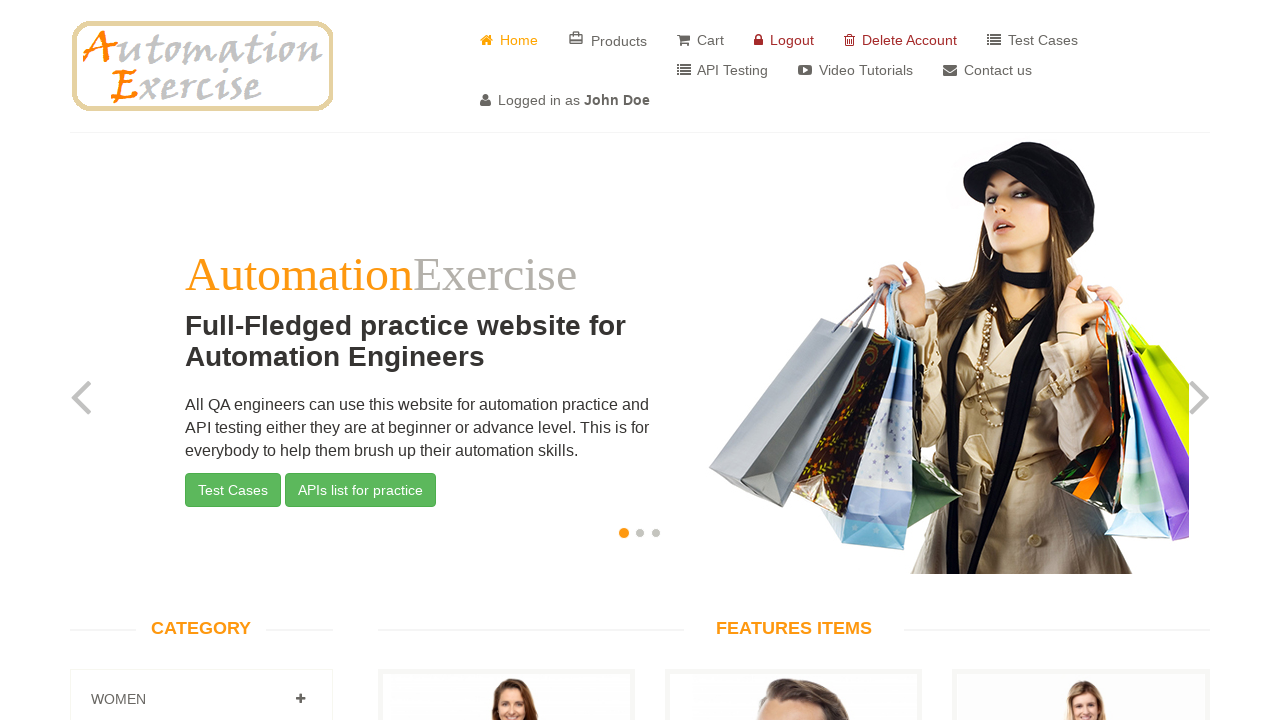

Delete Account button is visible - account fully created
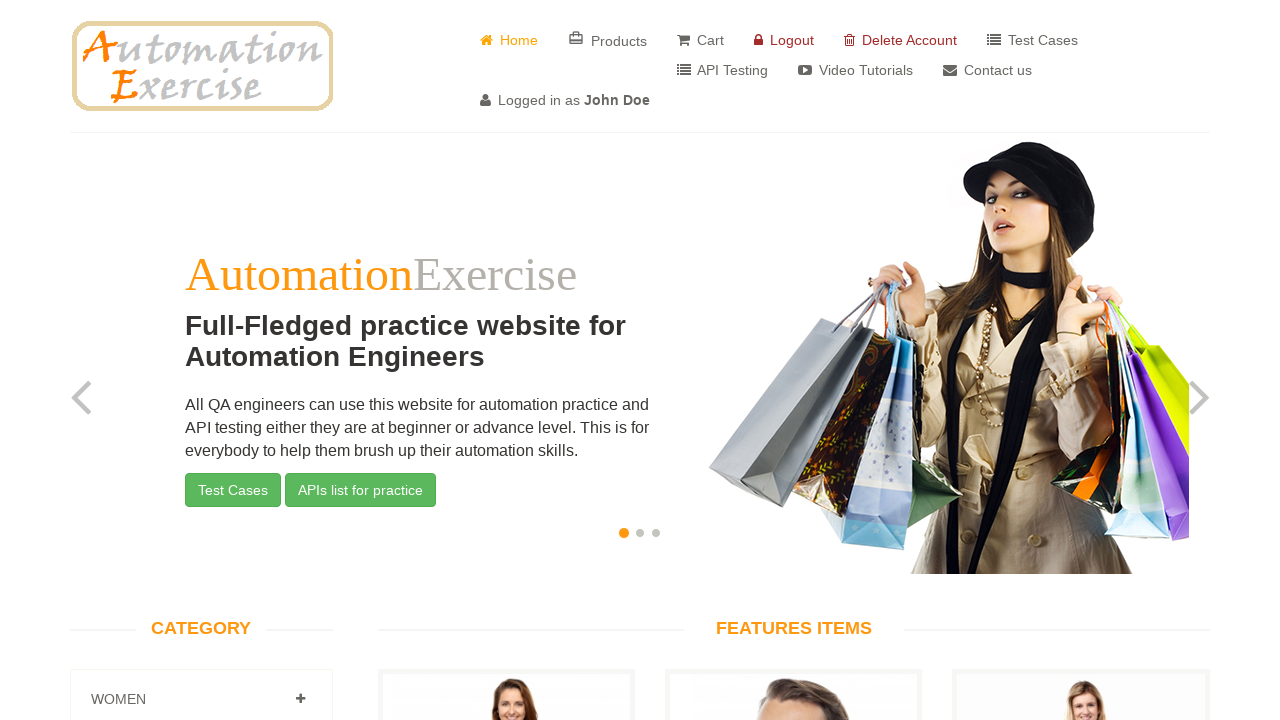

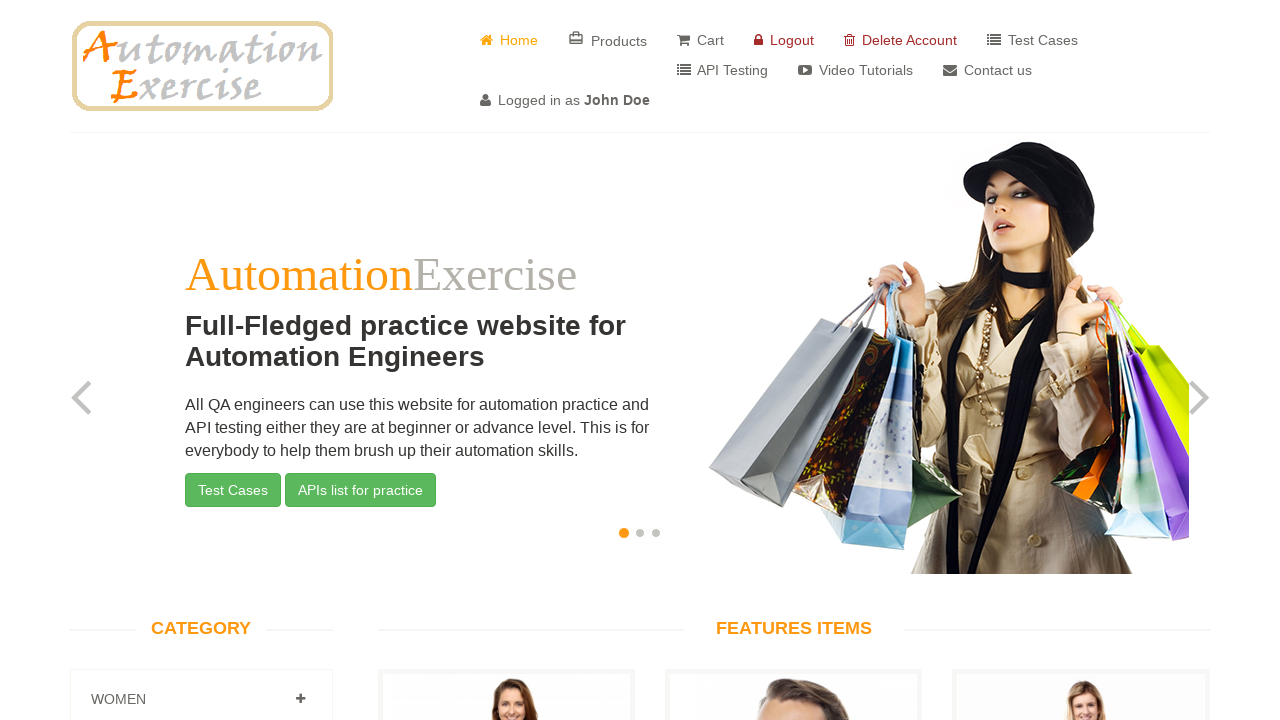